Tests a registration form by filling in first name, last name, and email fields, then submitting and verifying a success message is displayed.

Starting URL: http://suninjuly.github.io/registration1.html

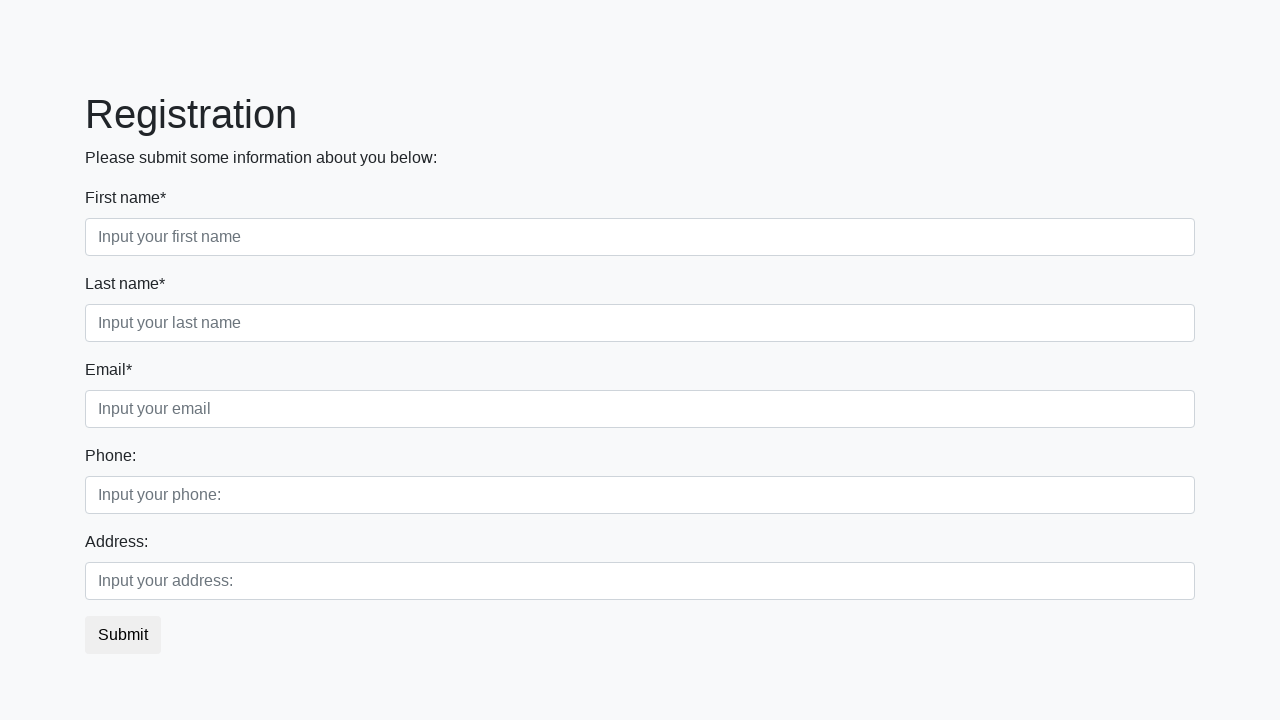

Filled first name field with 'Valeriy' on .form-control.first
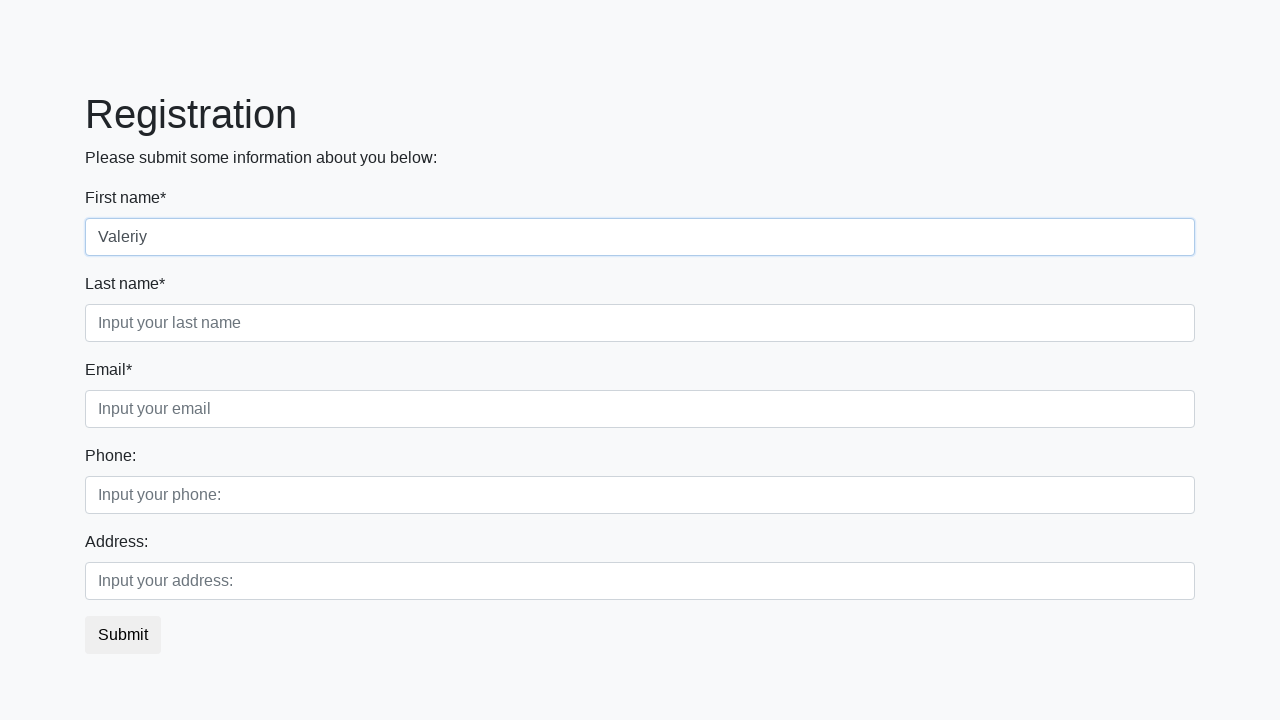

Filled last name field with 'Chernobrovyi' on .form-control.second
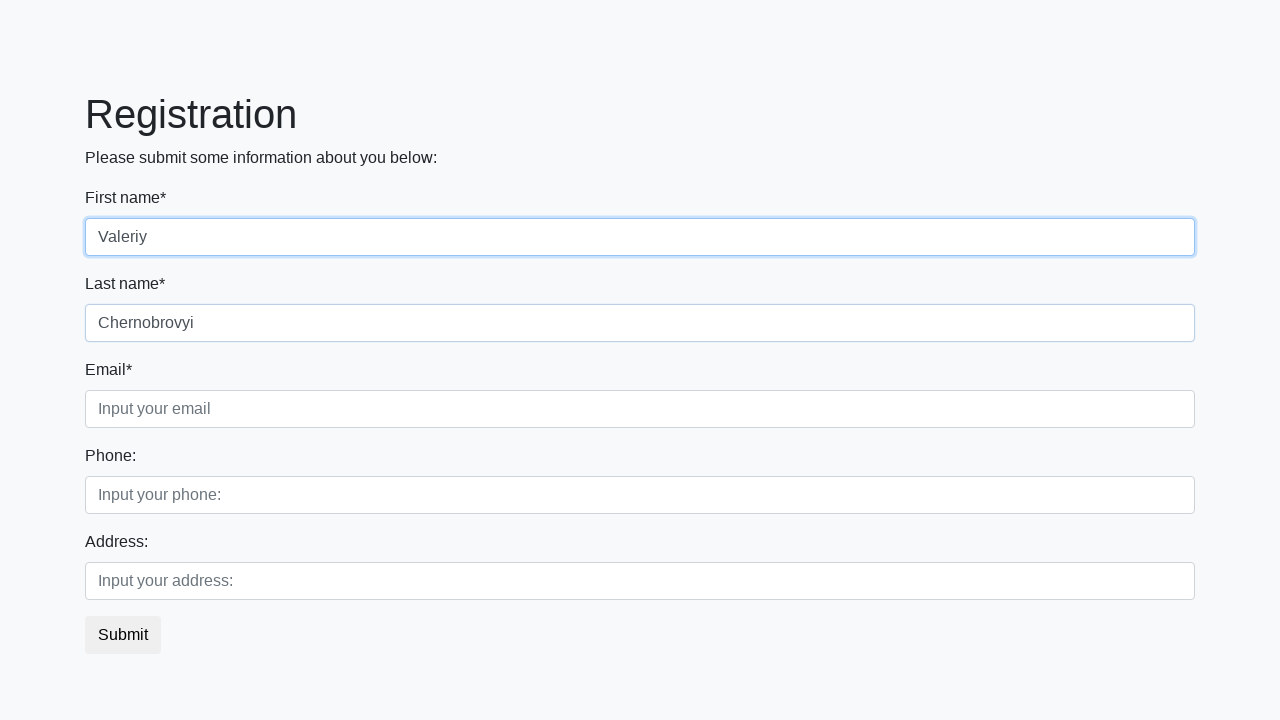

Filled email field with 'valerasergeevich@gmail.com' on .form-control.third
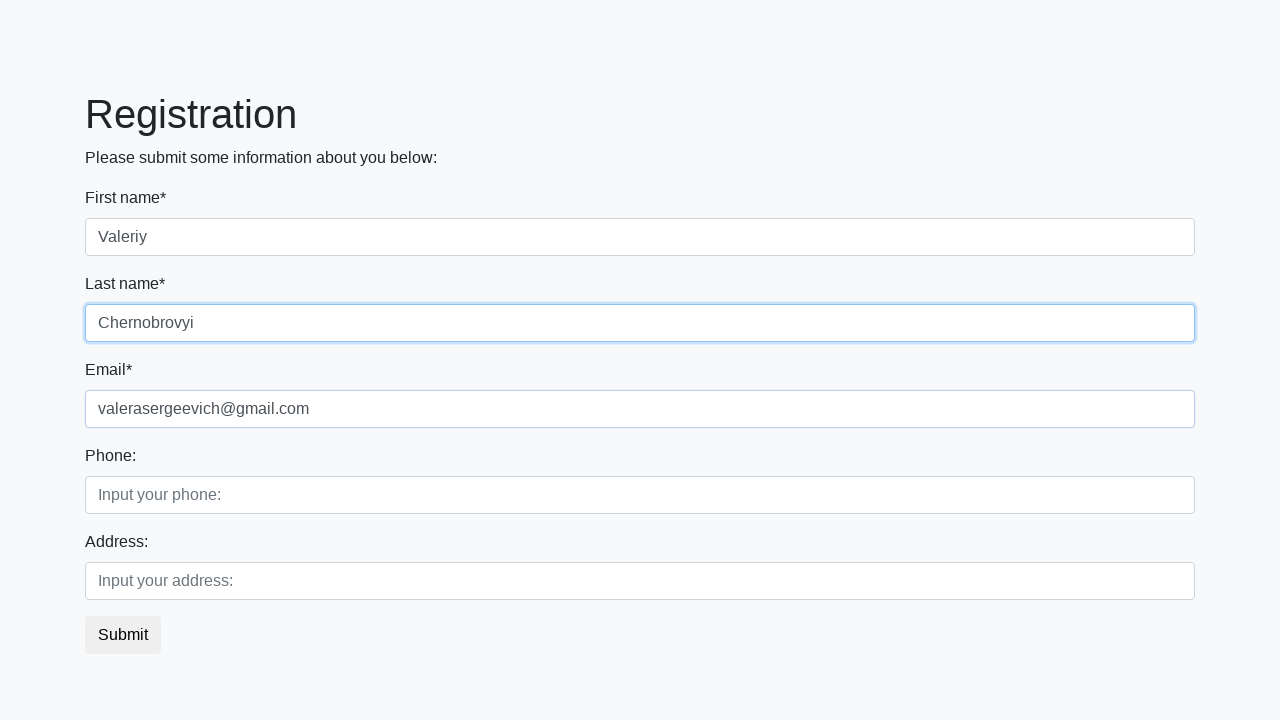

Clicked submit button to register at (123, 635) on button.btn
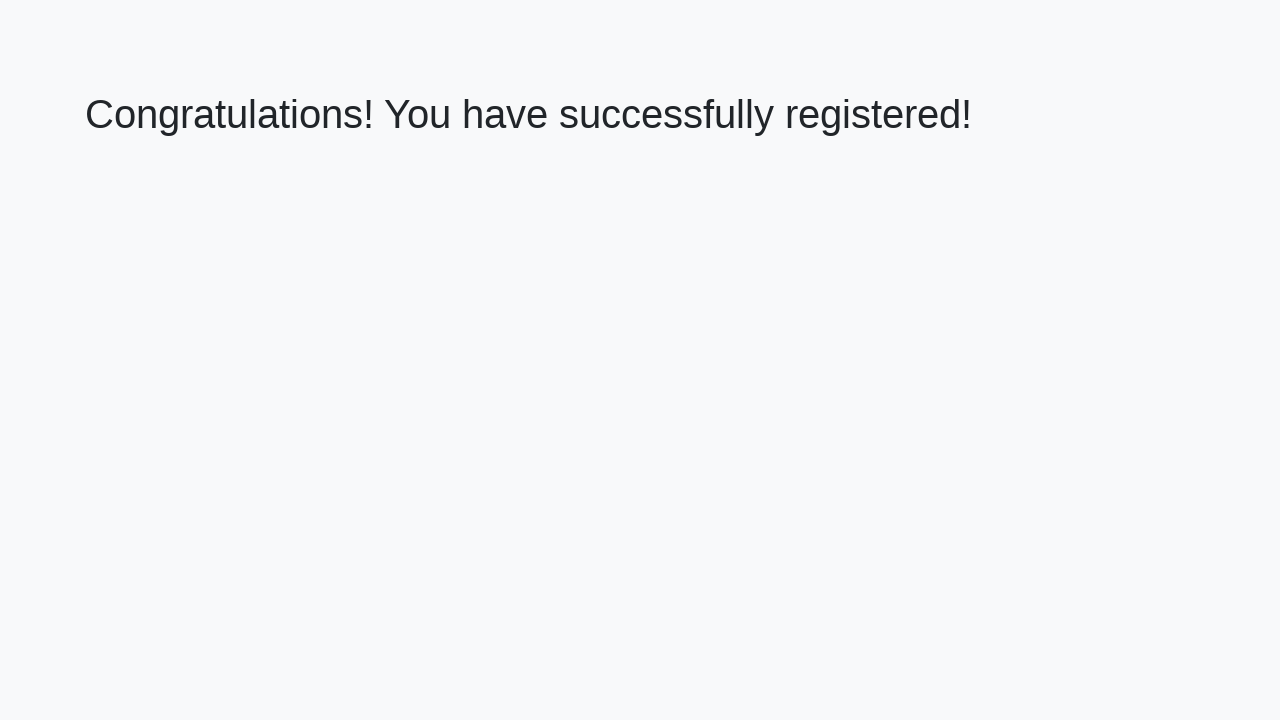

Success message heading loaded
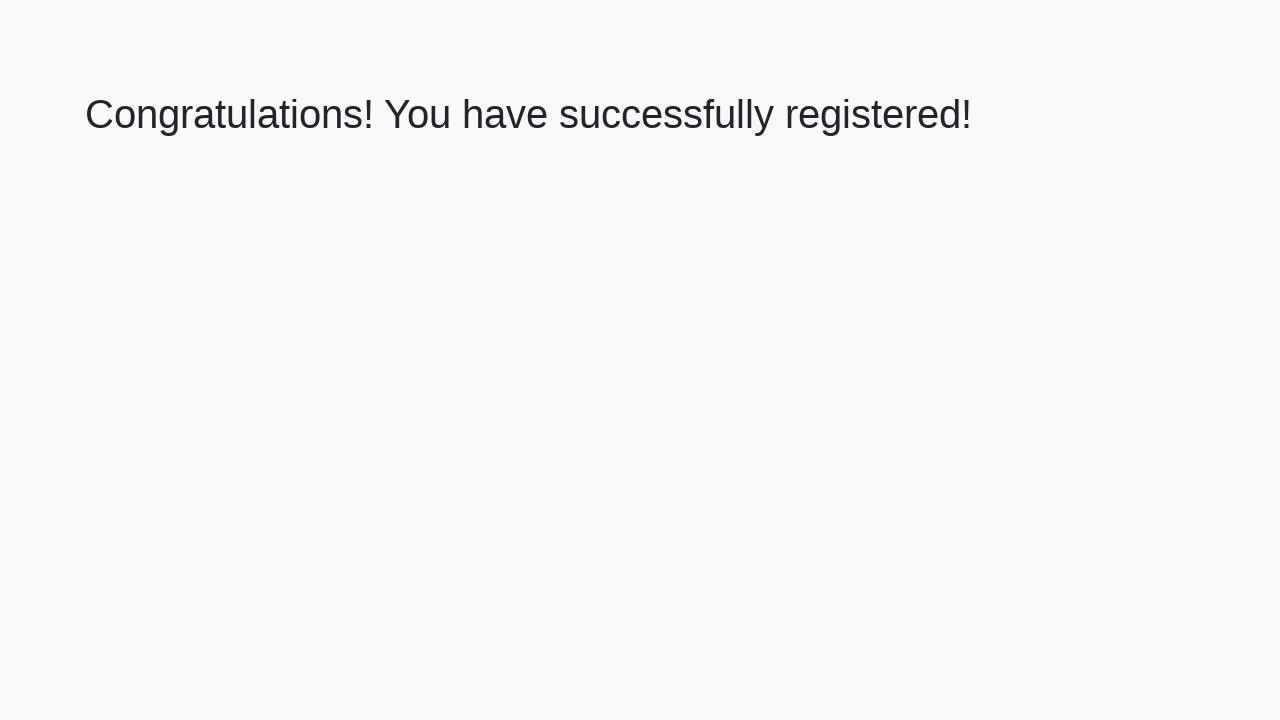

Retrieved success message text: 'Congratulations! You have successfully registered!'
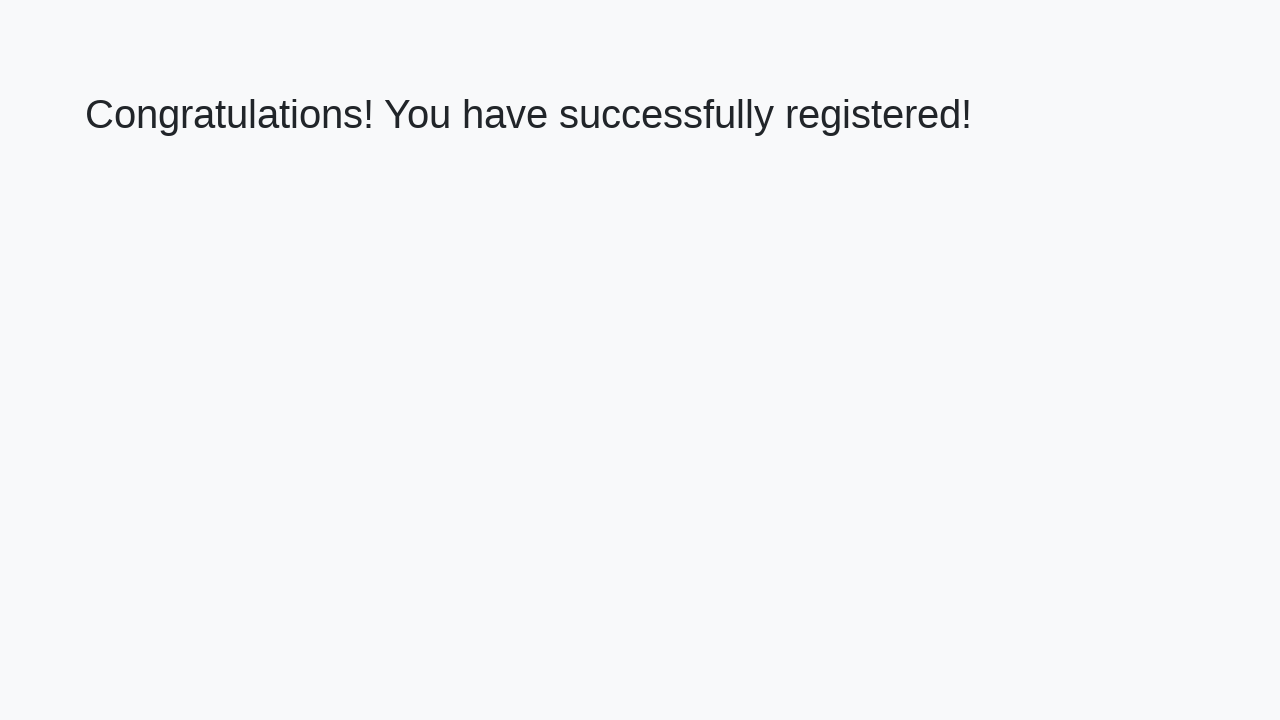

Verified success message displays correct congratulations text
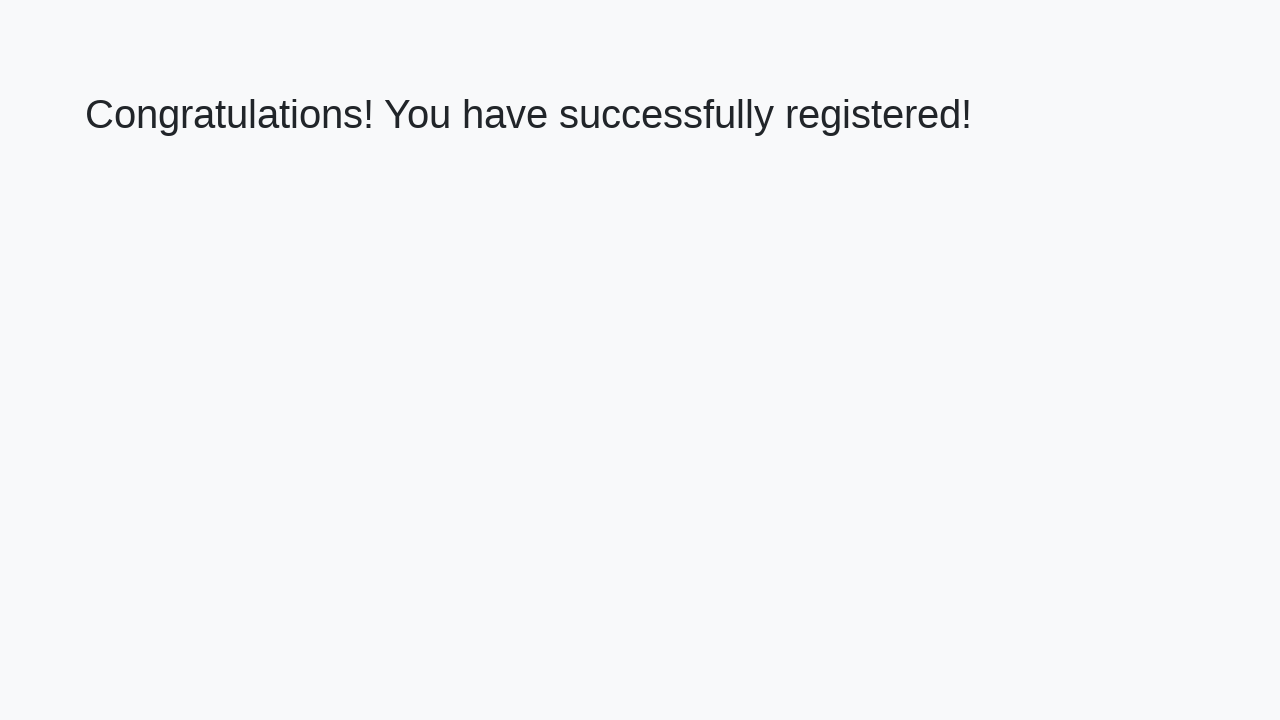

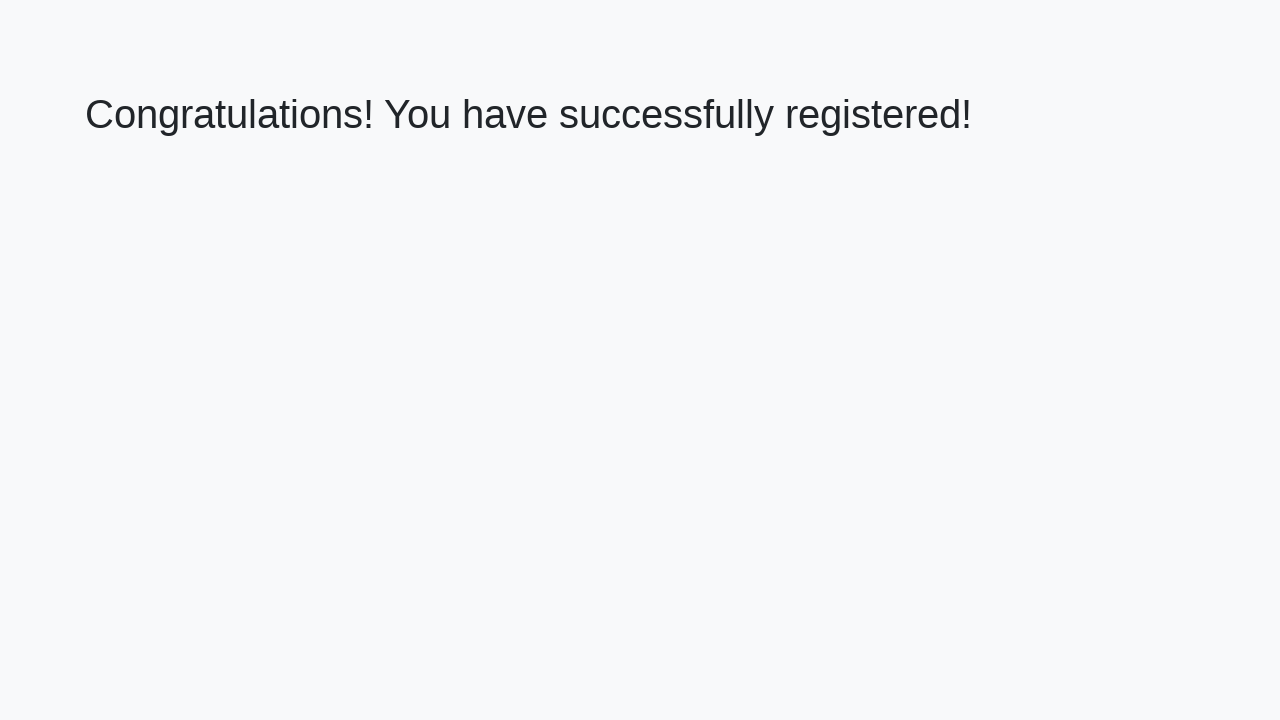